Tests clicking on the Selenium Training banner to open a new tab and verifying the new page title

Starting URL: https://demoqa.com/

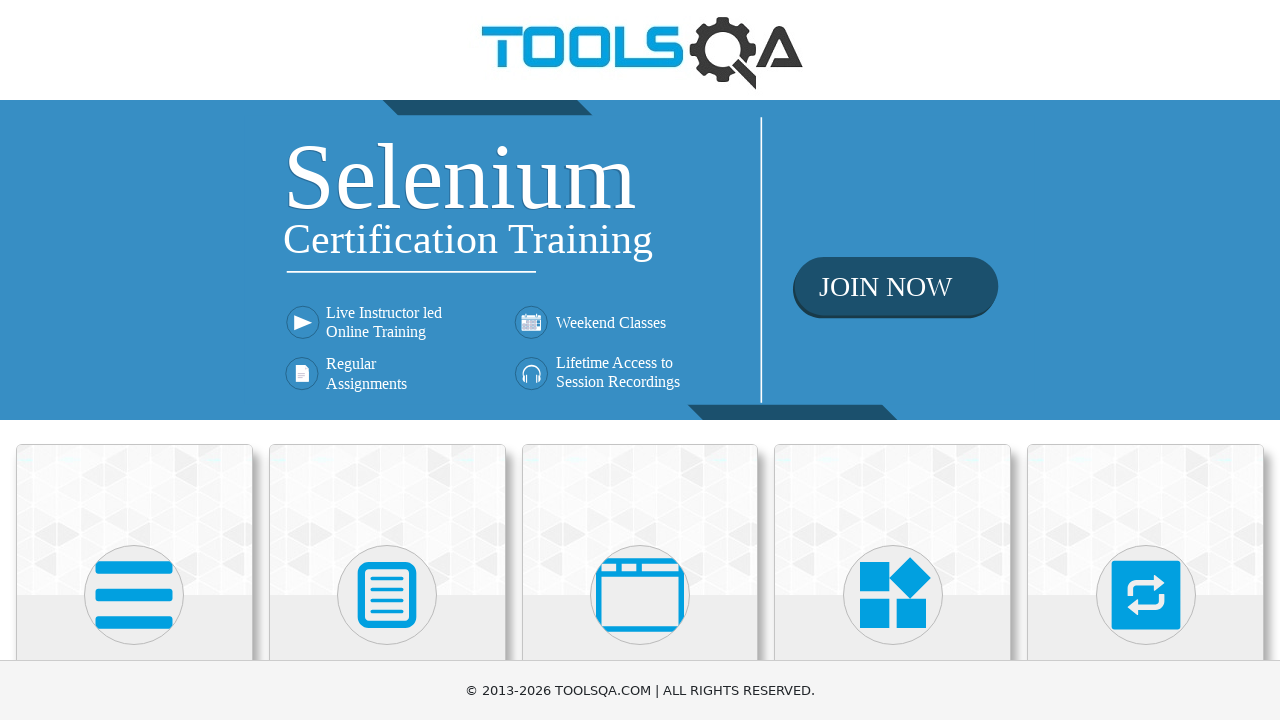

Clicked on Selenium Training banner to open new tab at (640, 260) on xpath=//div[@class='home-banner']/a
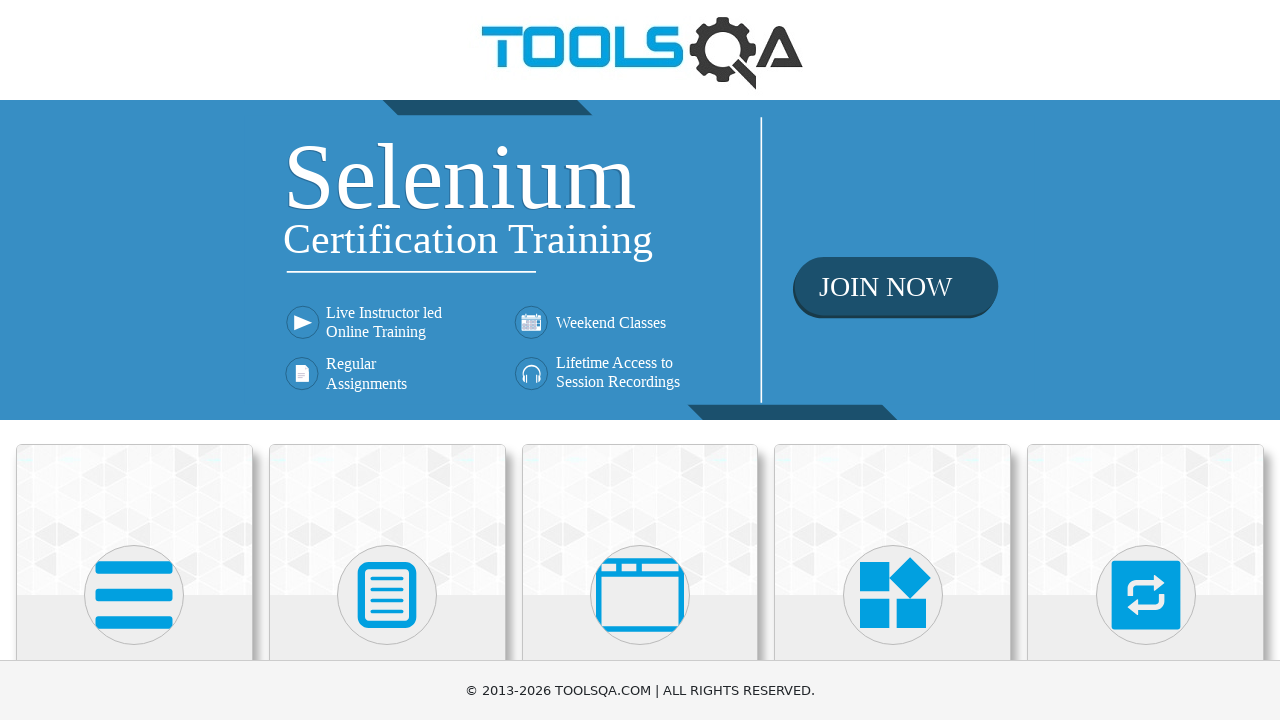

New tab opened and captured
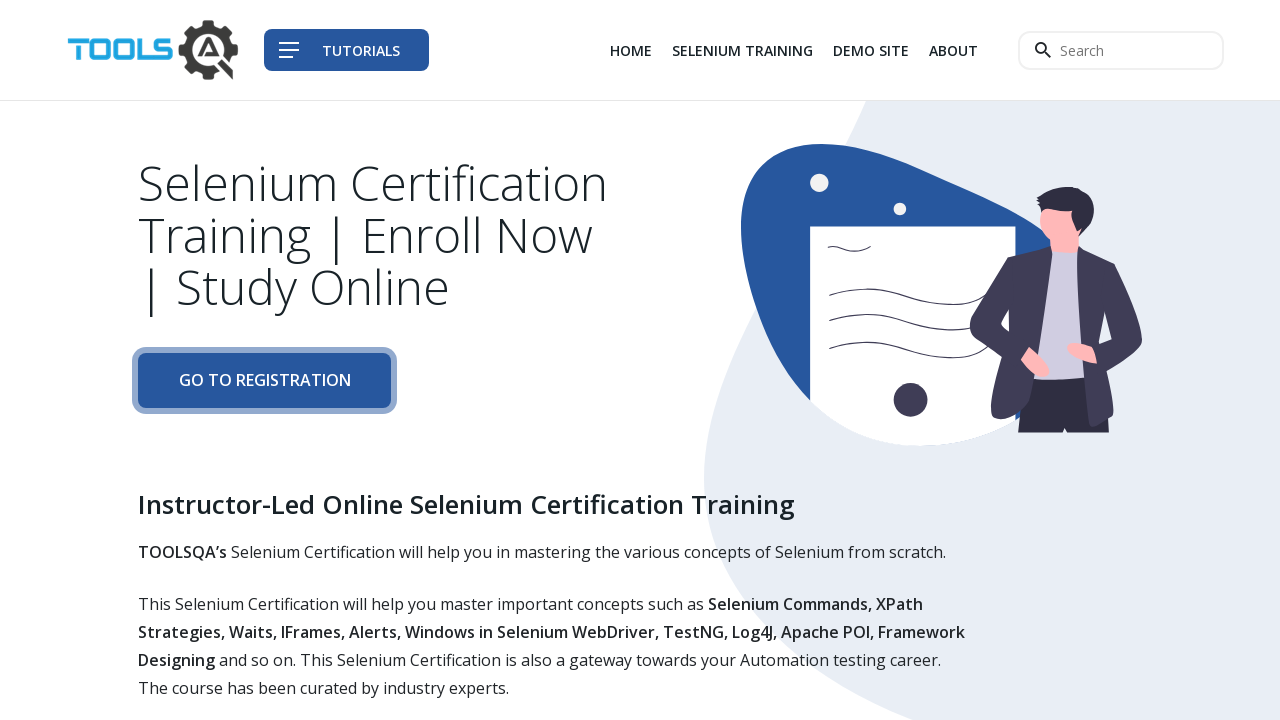

New page finished loading
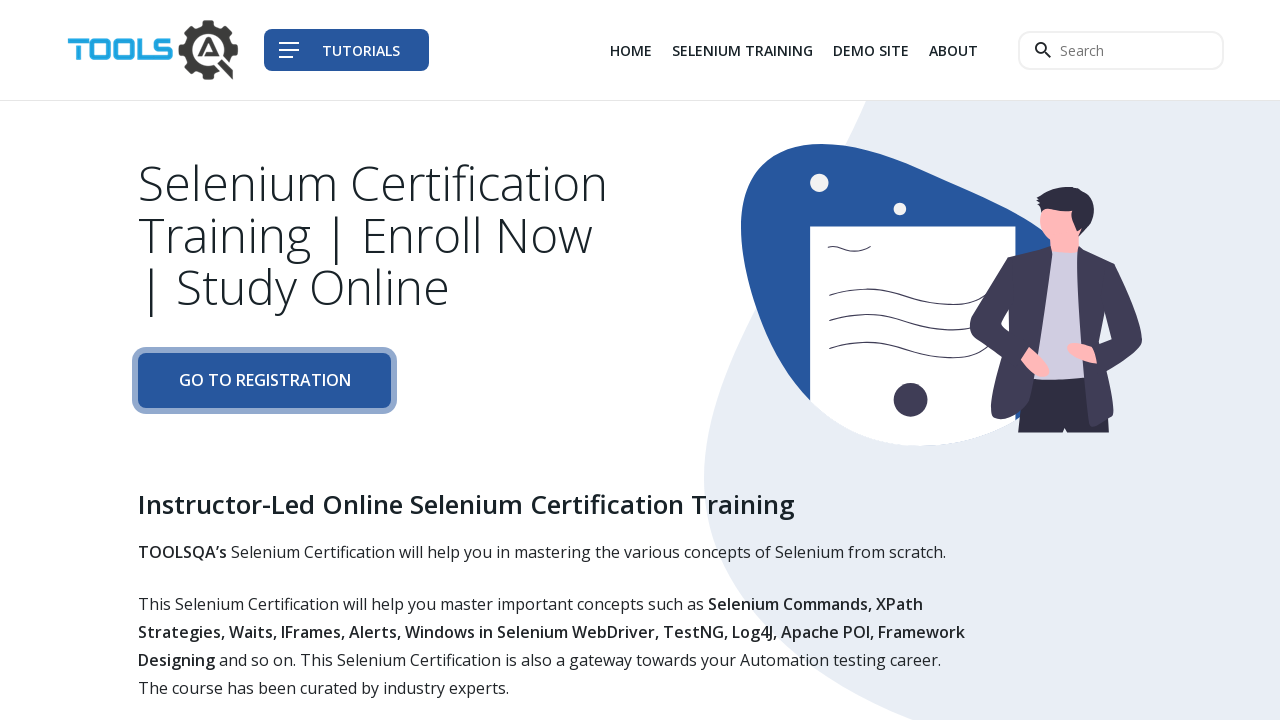

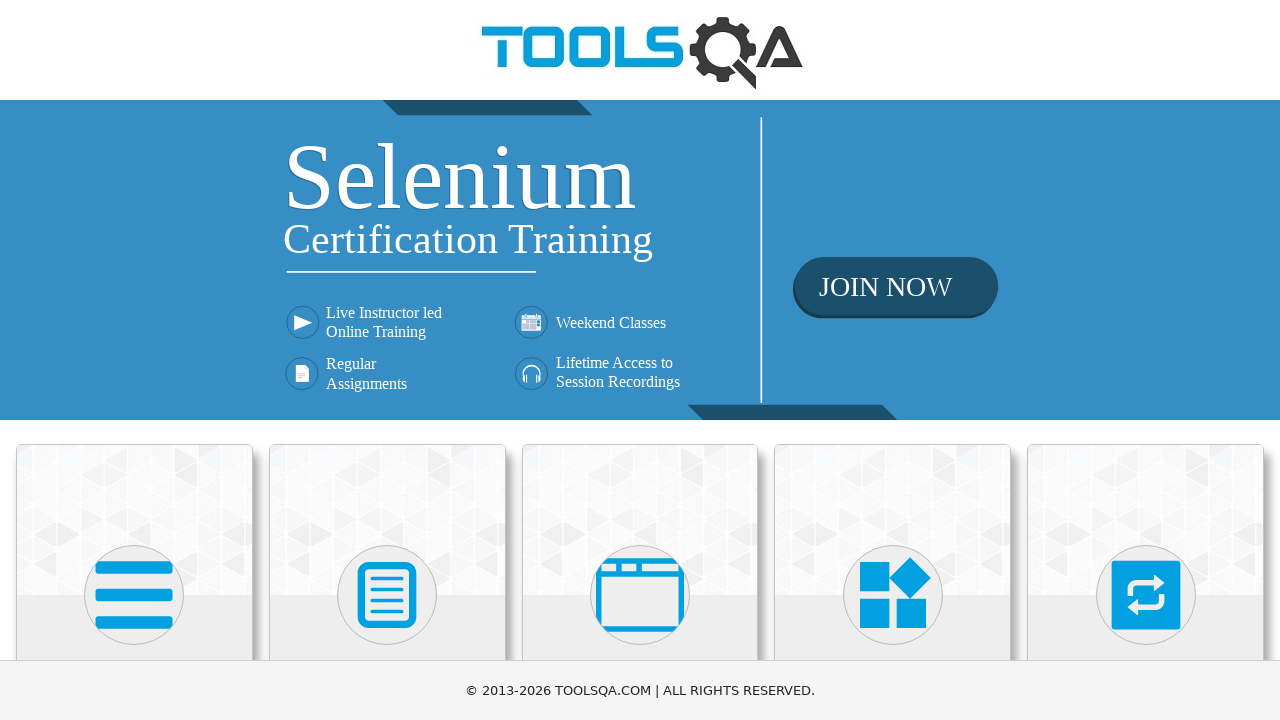